Tests a booking flow that waits for a dynamic price to reach $100, clicks the book button, calculates an answer from a page value, fills in the answer field, and submits to verify a success message in an alert.

Starting URL: http://suninjuly.github.io/explicit_wait2.html

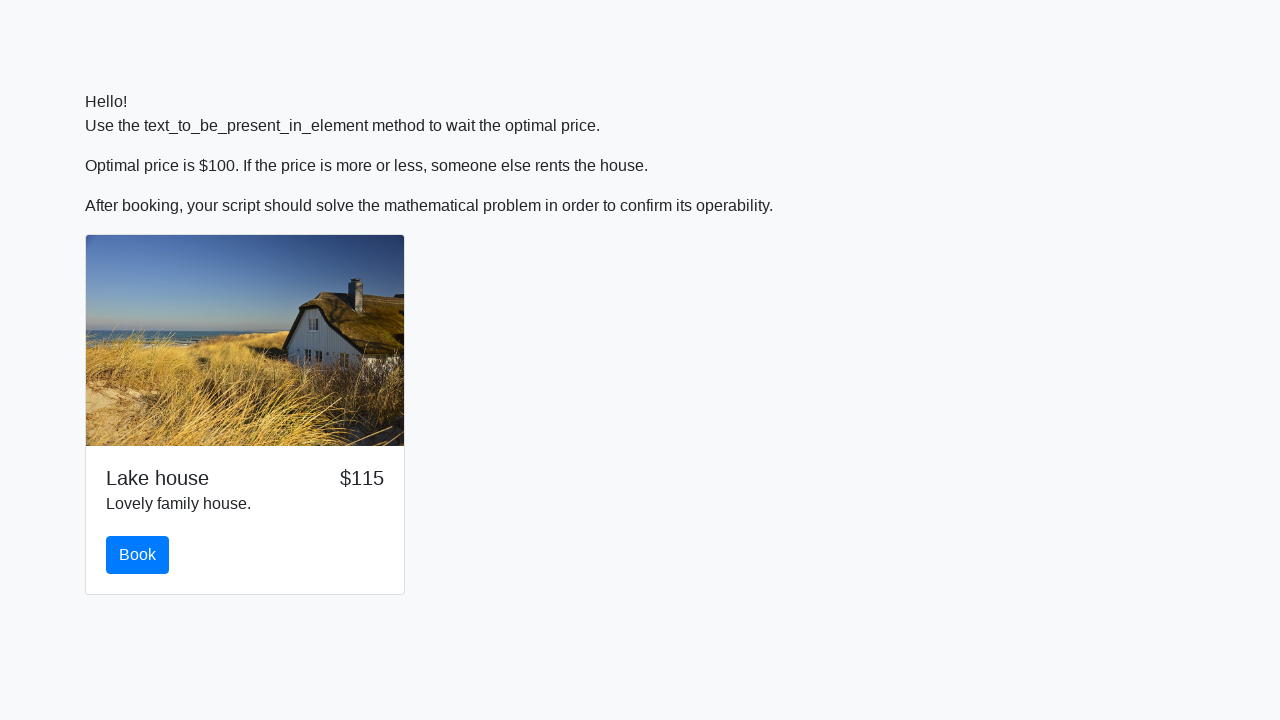

Price element became visible
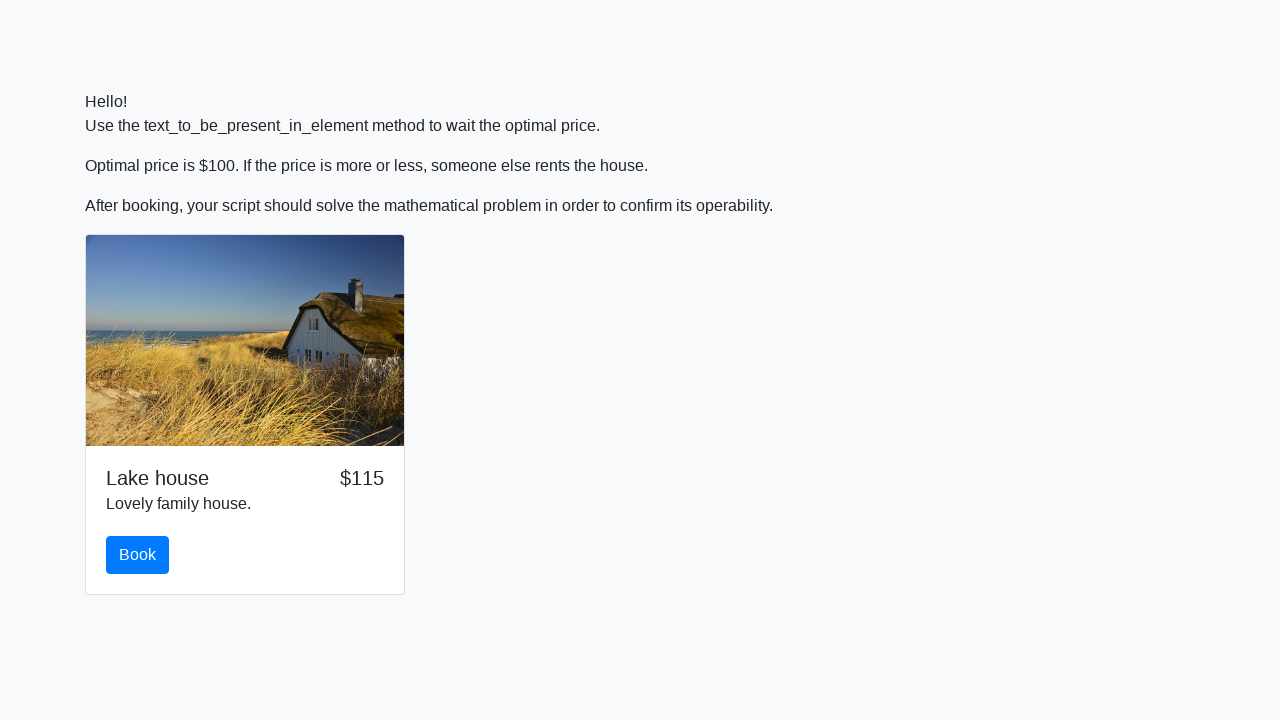

Dynamic price reached $100
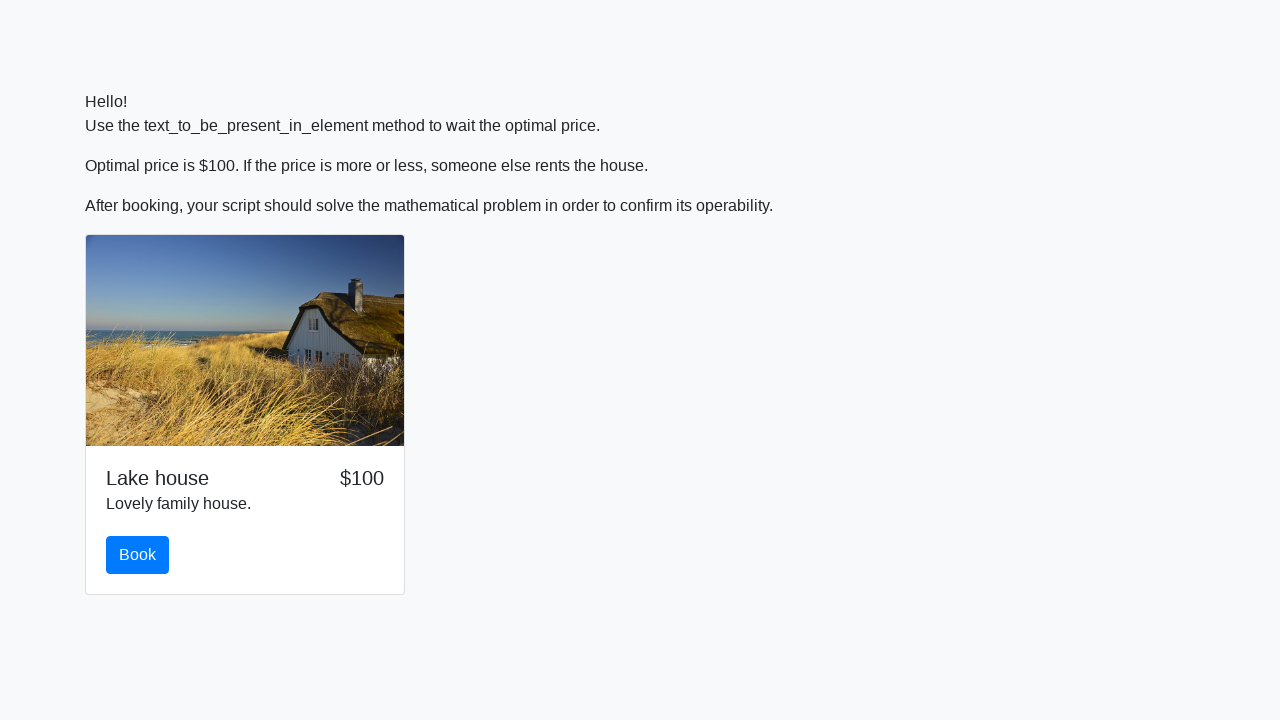

Clicked the Book button at (138, 555) on #book
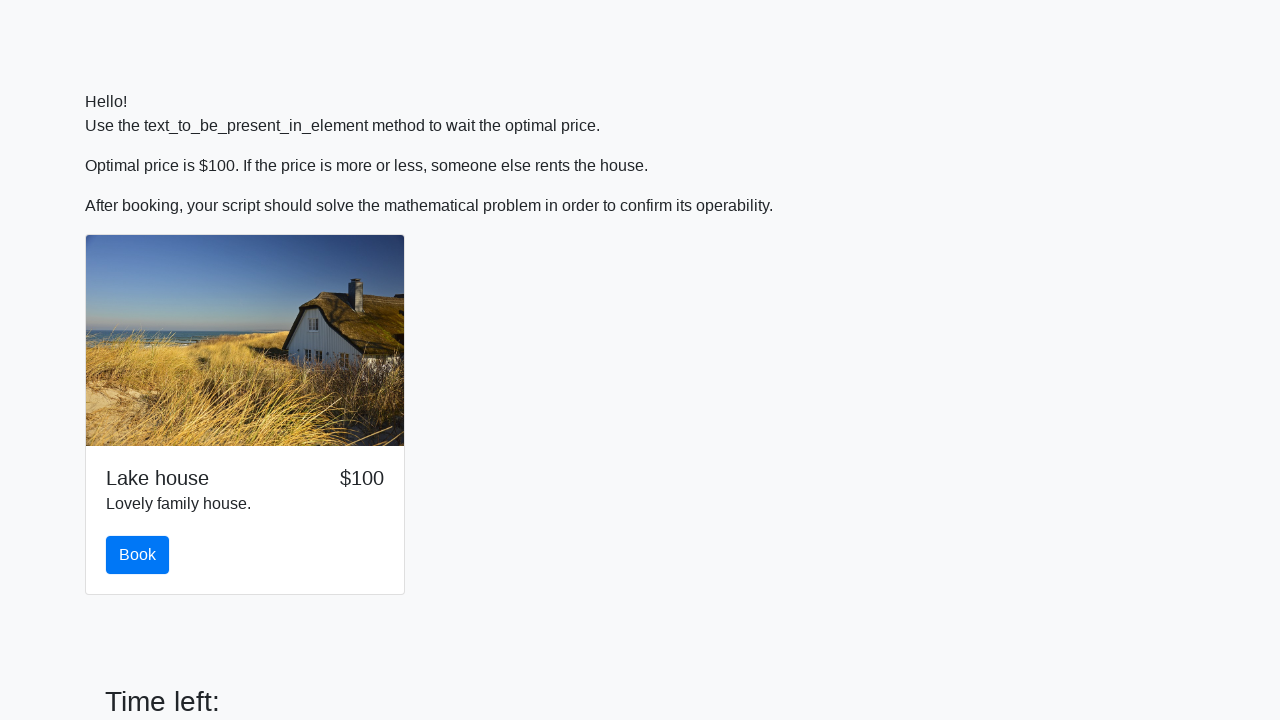

Retrieved x value from page: 210
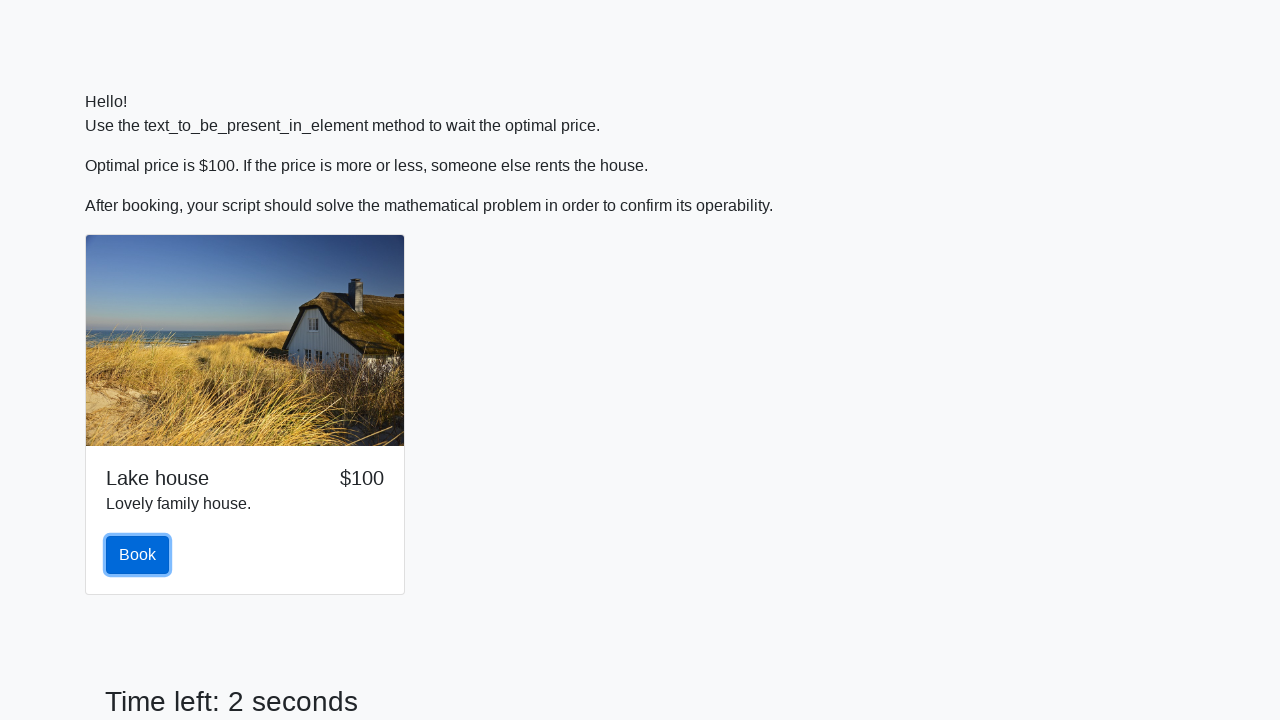

Calculated answer y using logarithm formula: 1.725018029243405
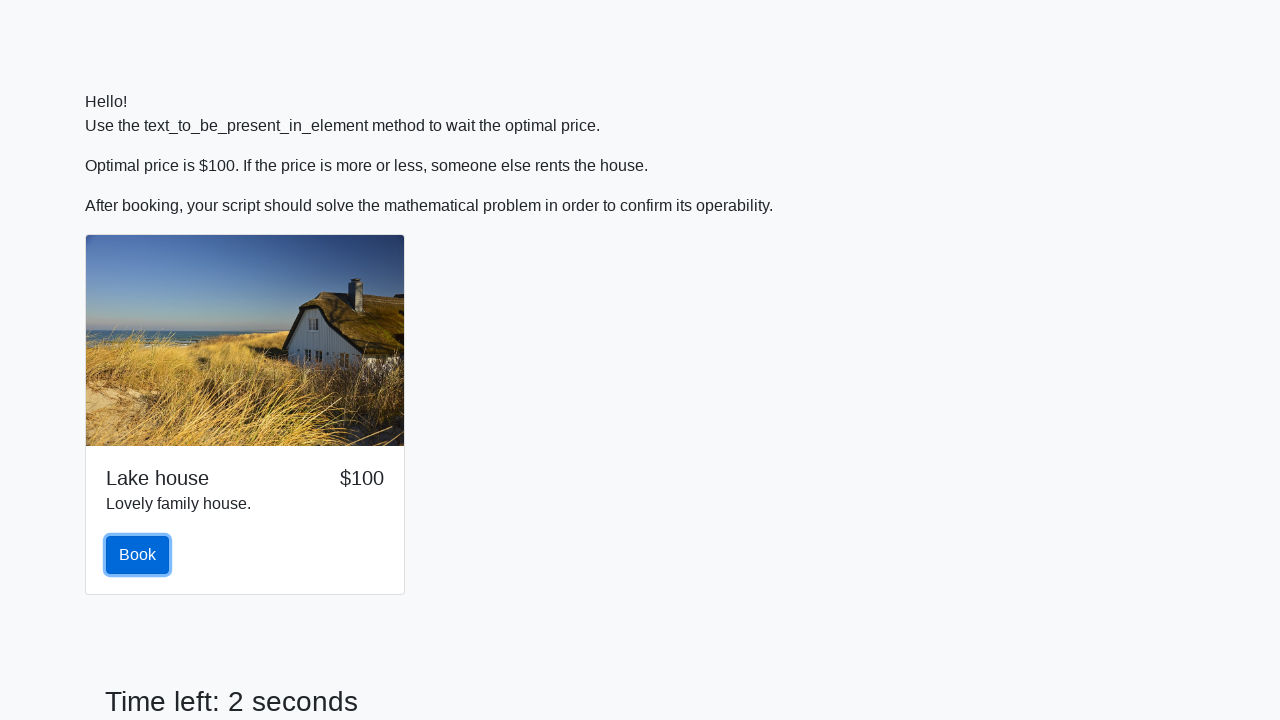

Scrolled down 100px to reveal answer field
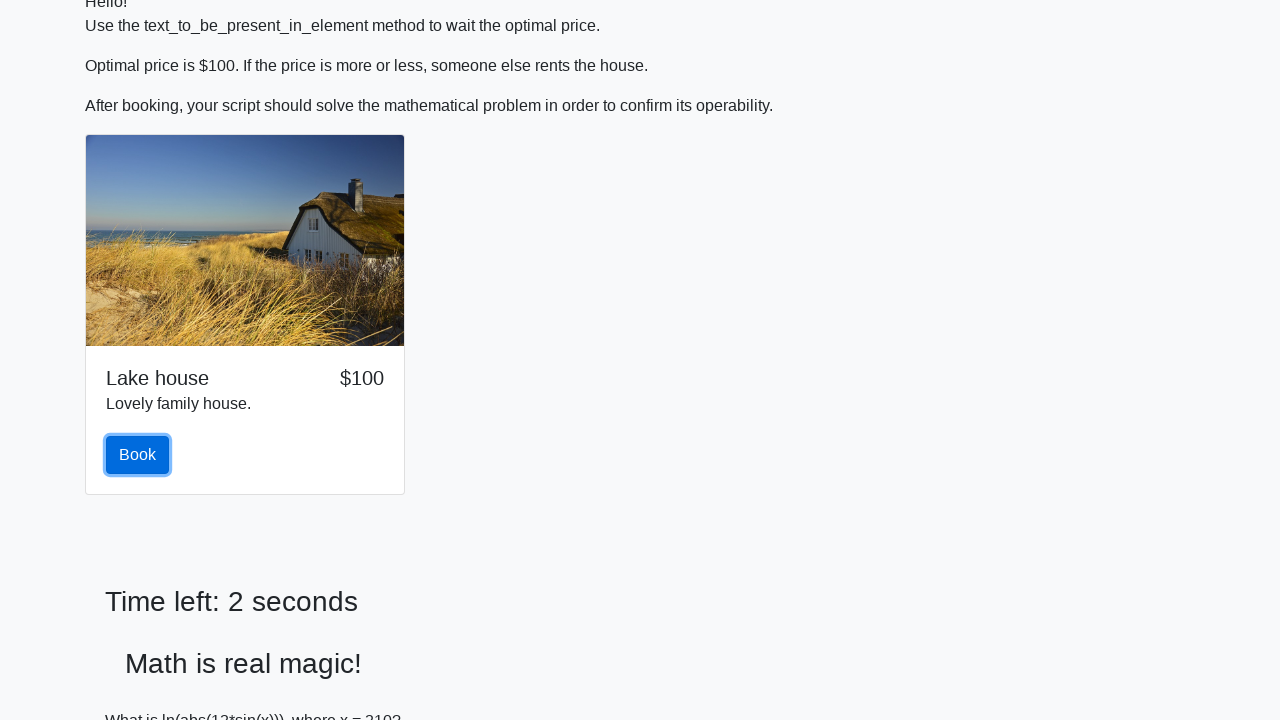

Filled answer field with calculated value: 1.725018029243405 on #answer
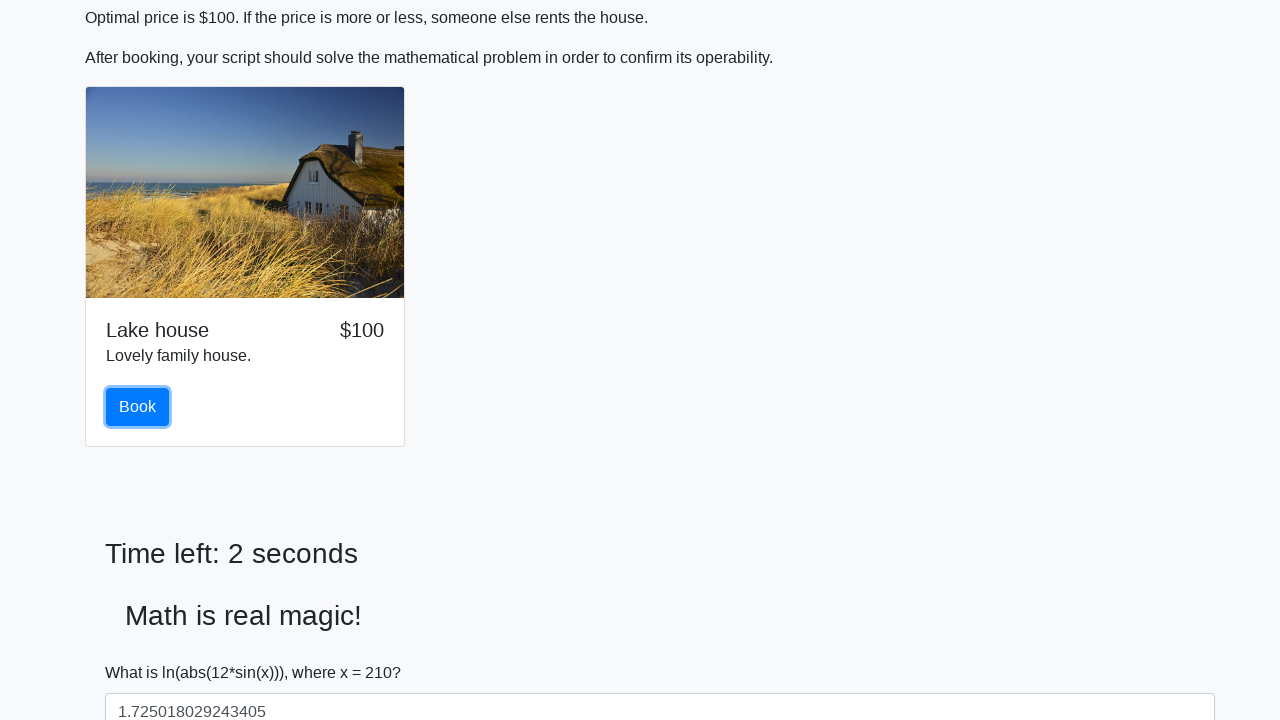

Clicked the Submit button at (143, 651) on xpath=//button[text() = 'Submit']
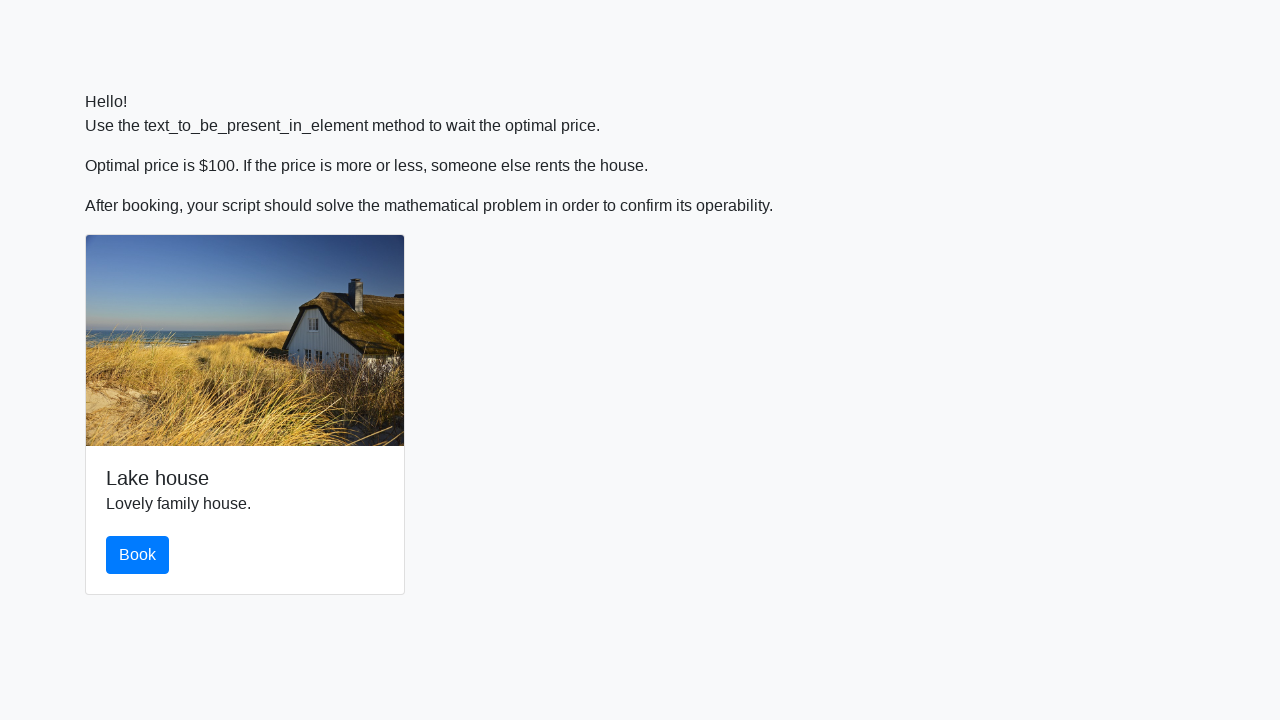

Set up dialog handler for alert messages
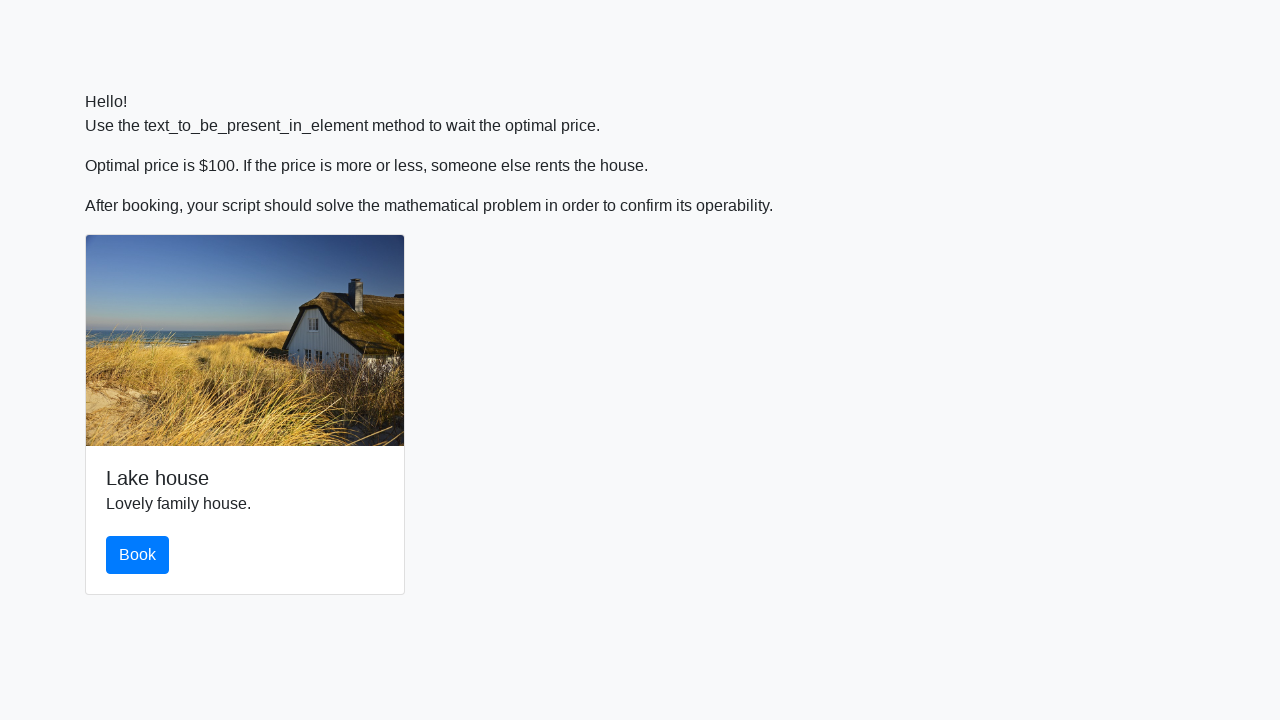

Waited 3 seconds for alert processing
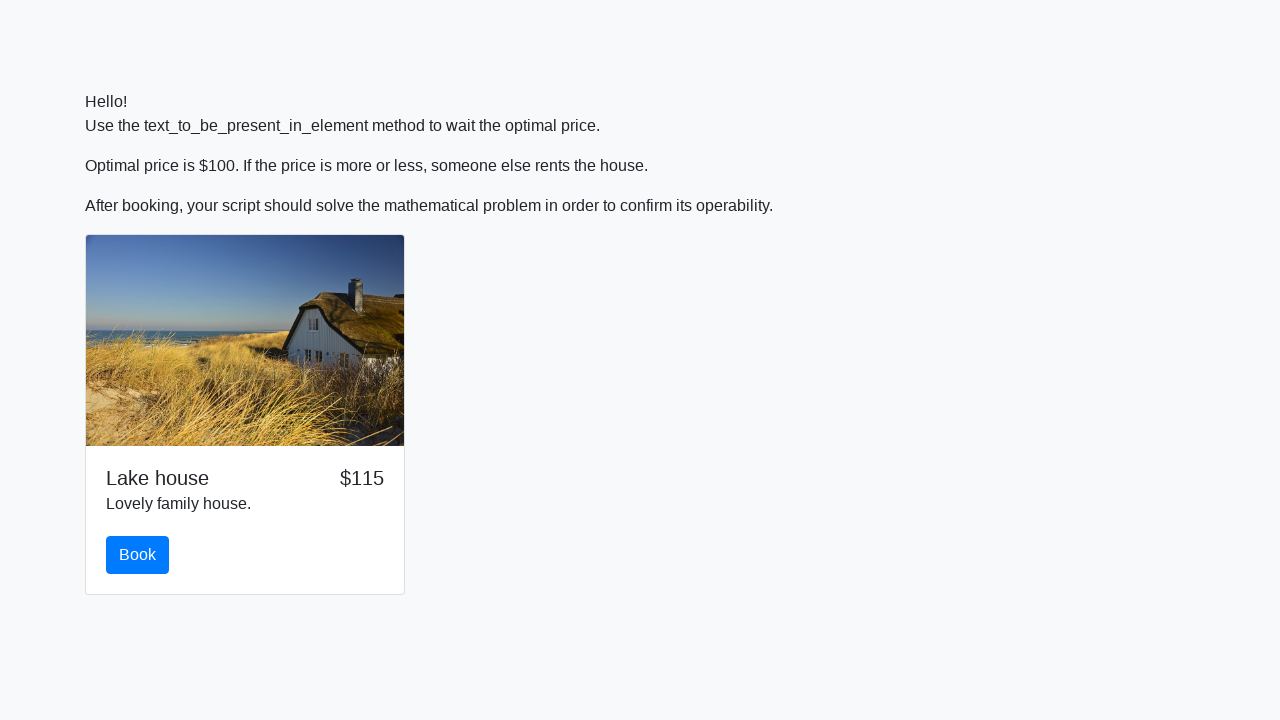

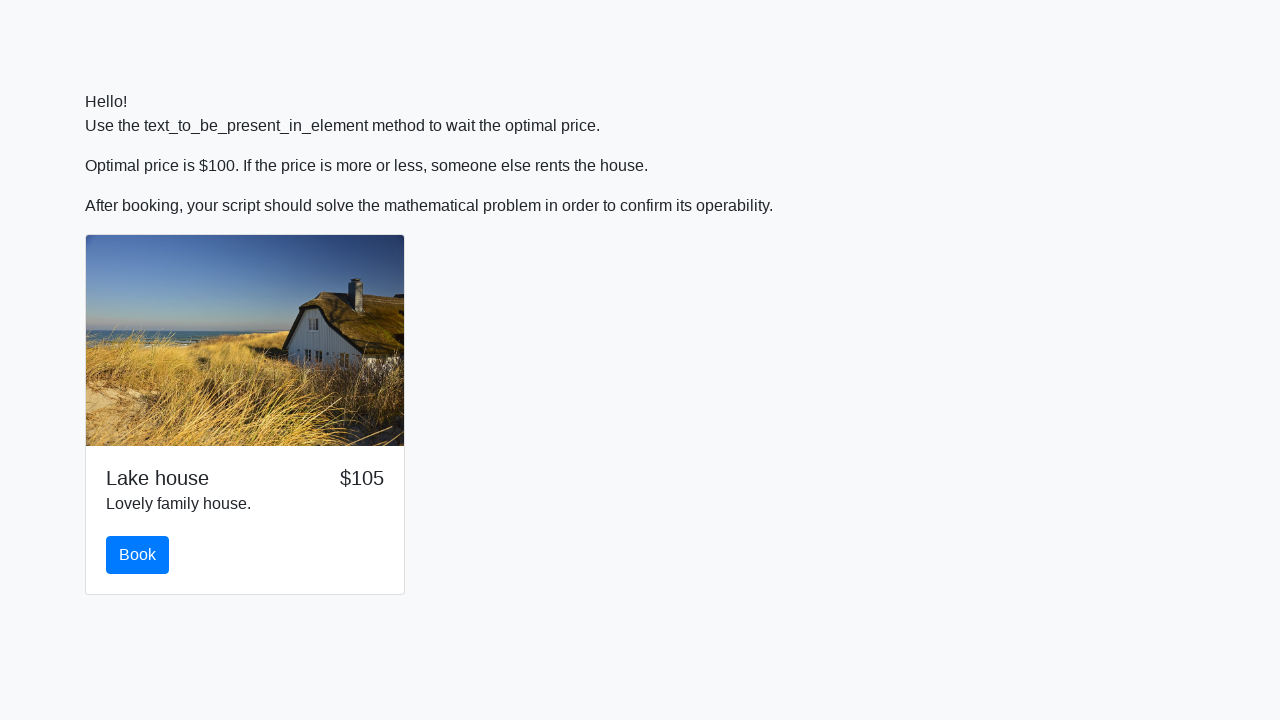